Tests an e-commerce shopping cart workflow by searching for "Mango", adding it to cart, proceeding through checkout, accepting terms and conditions, and verifying the order success message.

Starting URL: https://rahulshettyacademy.com/seleniumPractise/#/

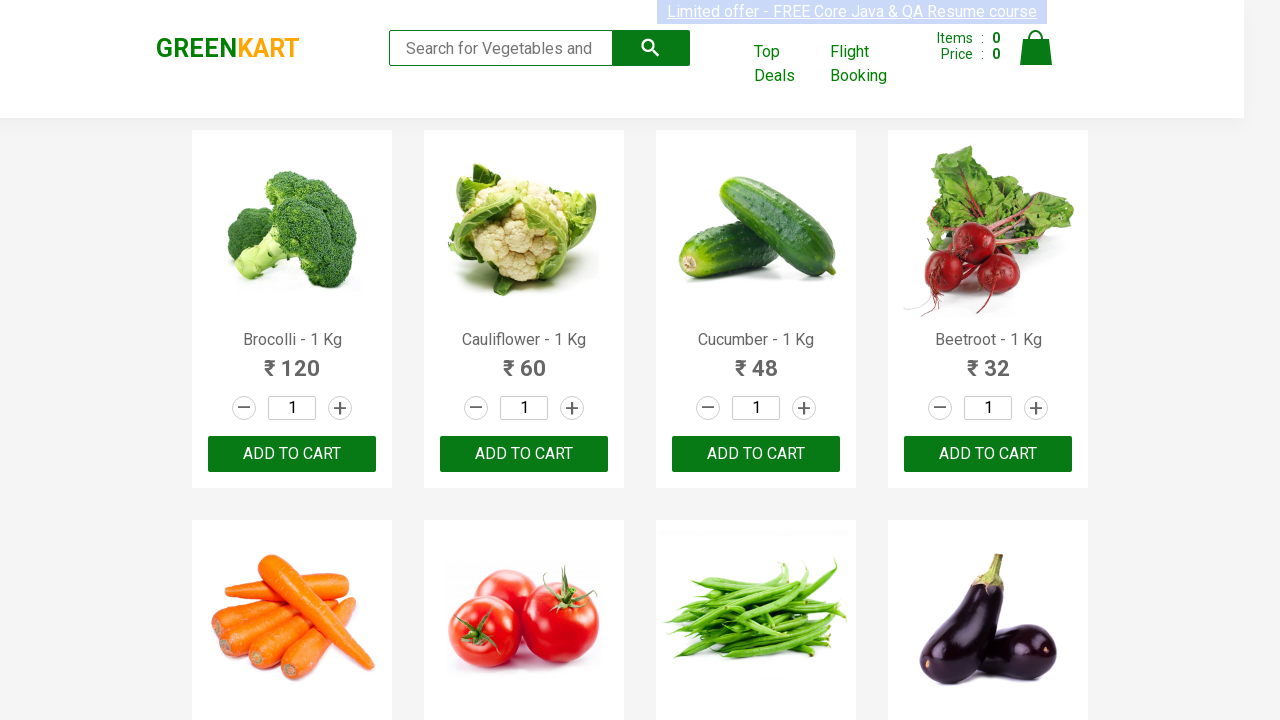

Filled search field with 'Mango' on input.search-keyword
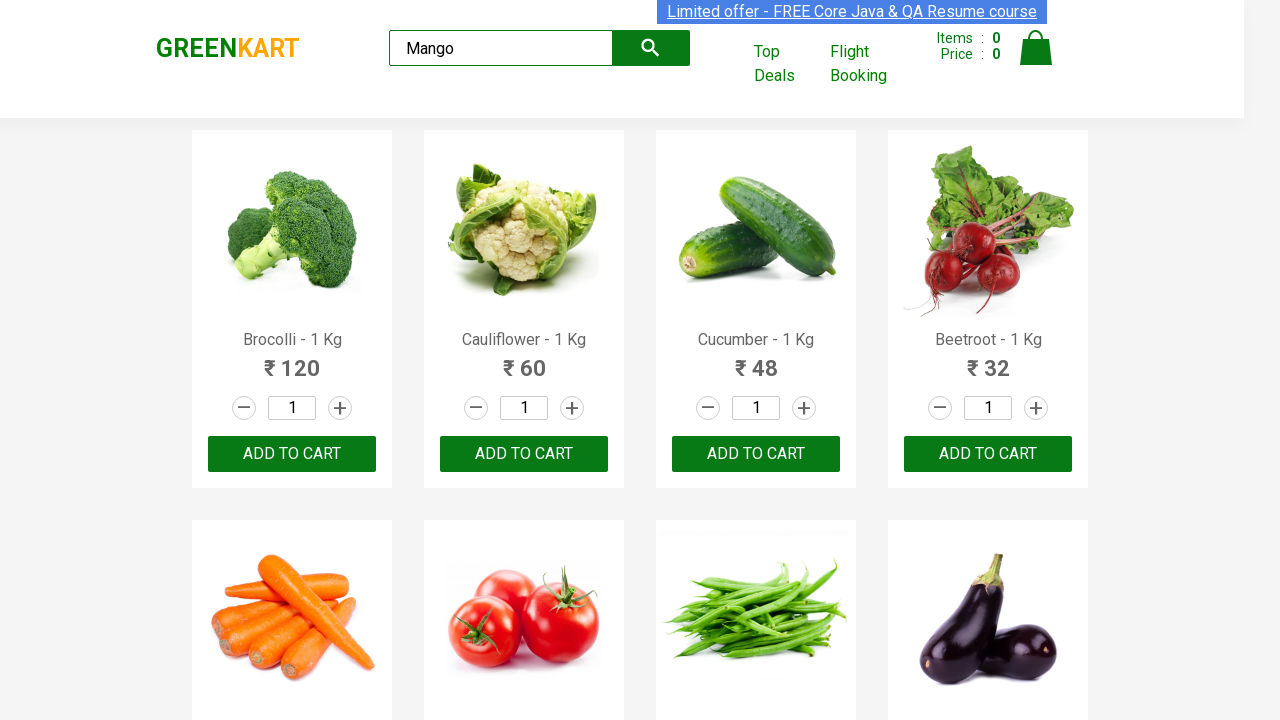

Search results loaded with product listings
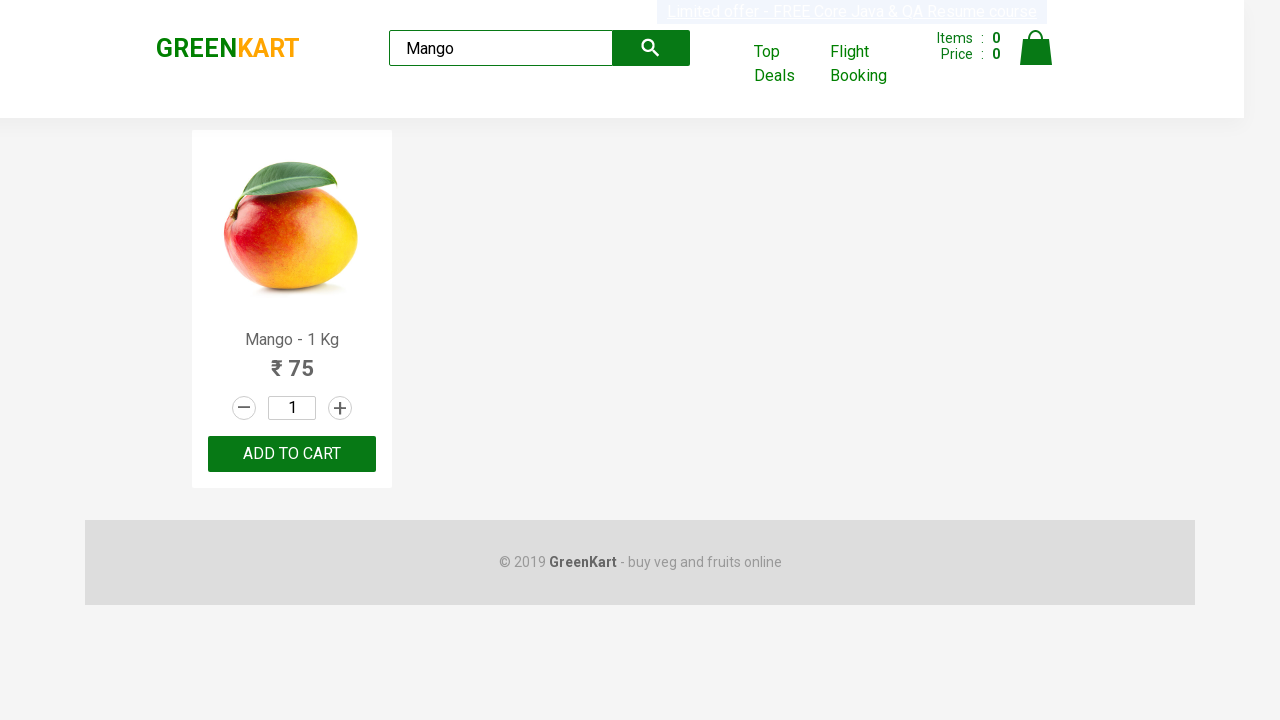

Clicked Add to Cart button for Mango product at (292, 454) on .product:has-text('Mango') button
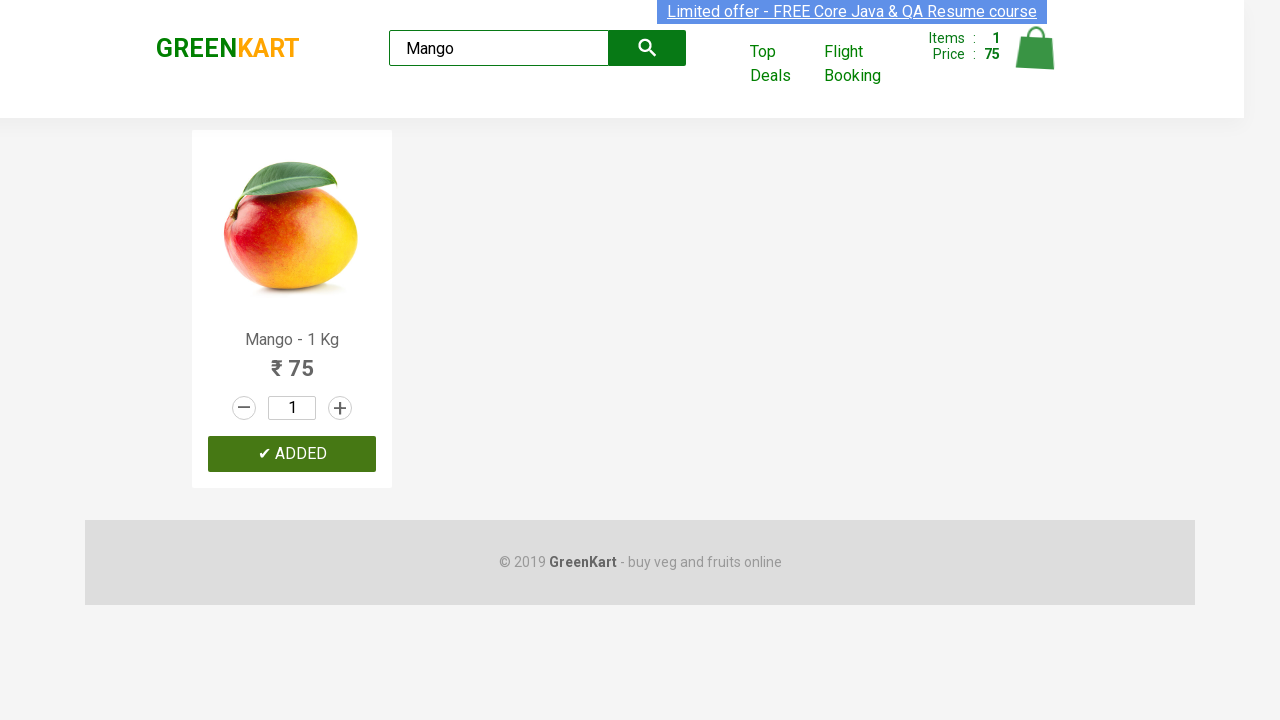

Clicked cart icon at (1036, 59) on .cart-icon
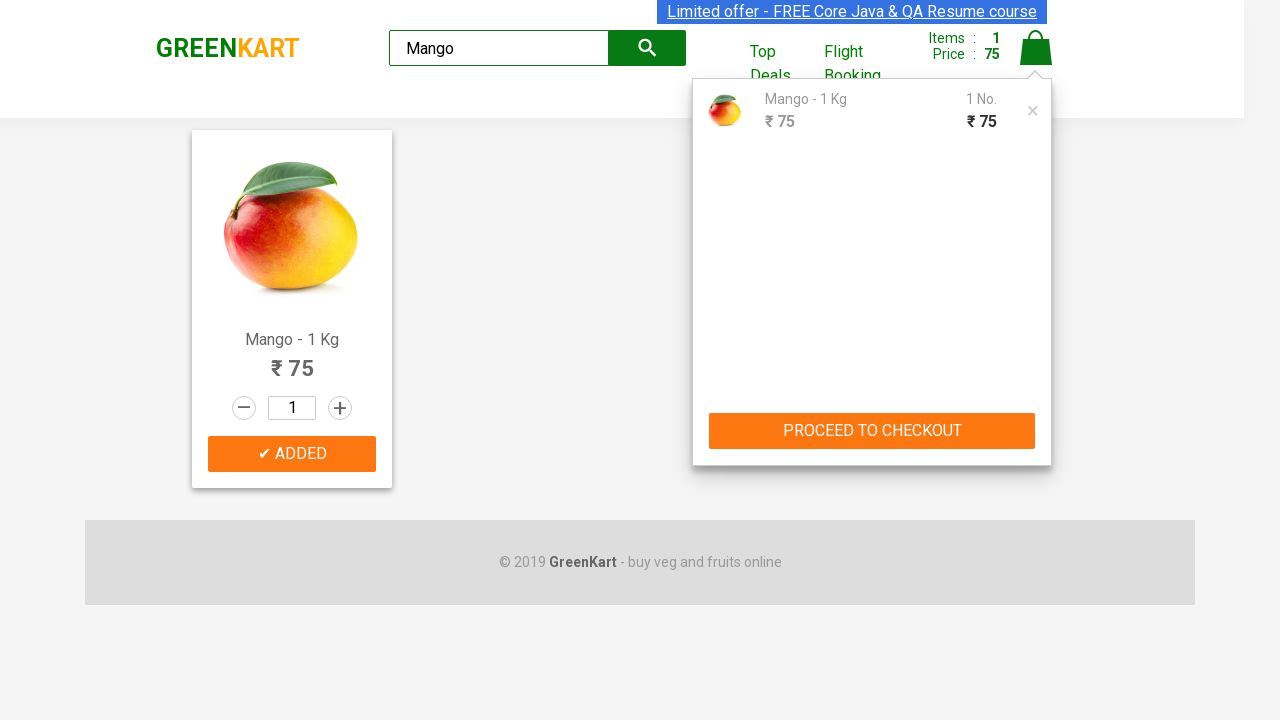

Cart preview overlay appeared
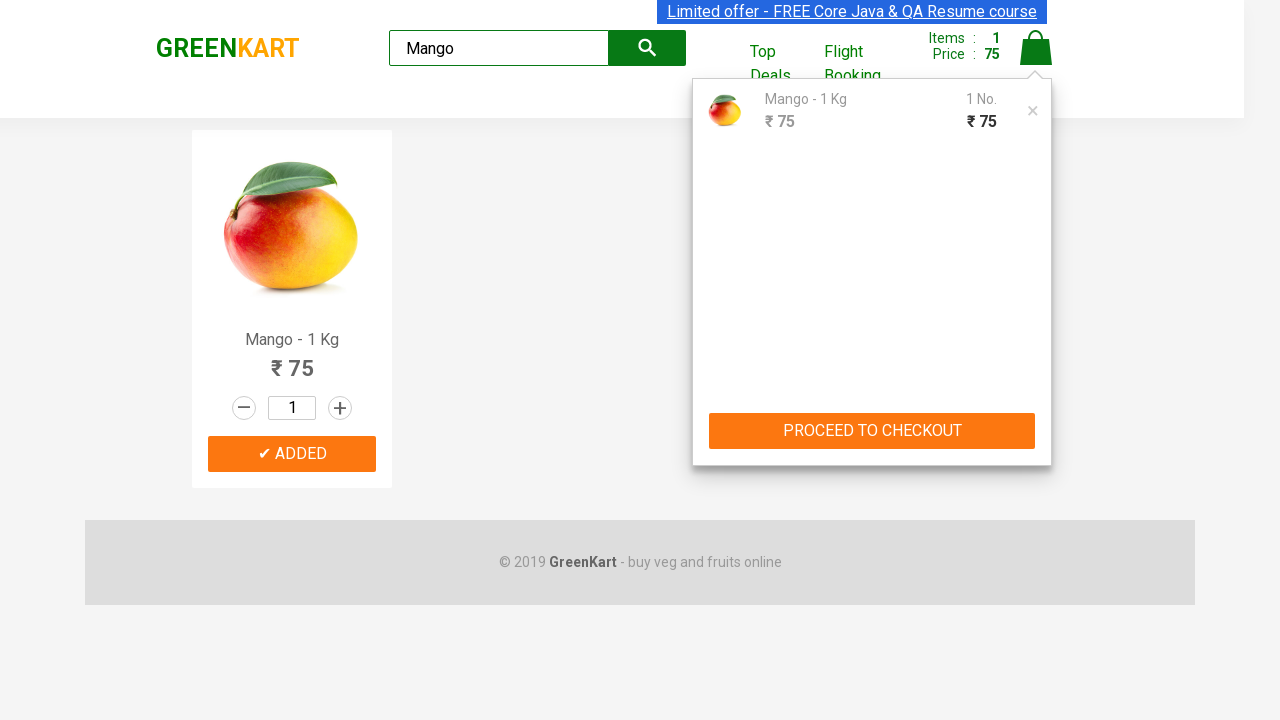

Clicked PROCEED TO CHECKOUT button at (872, 431) on button:has-text('PROCEED TO CHECKOUT')
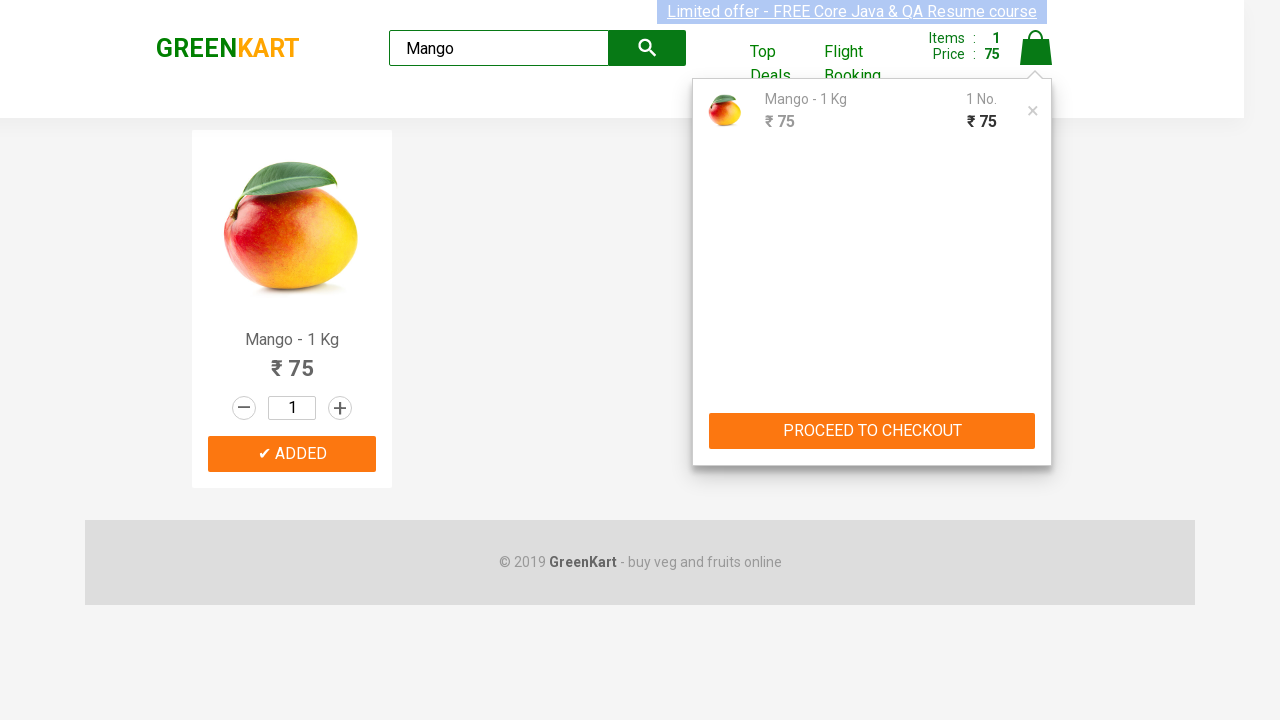

Navigated to cart page
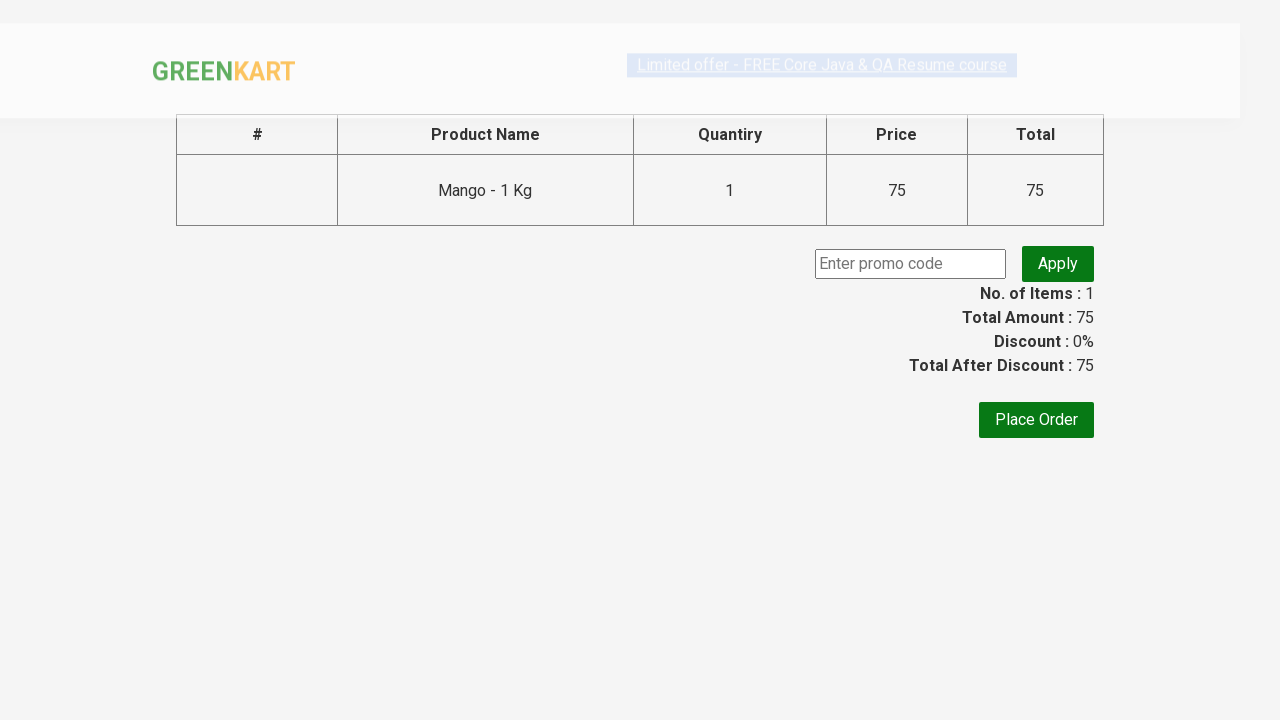

Clicked Place Order button at (1036, 420) on button:has-text('Place Order')
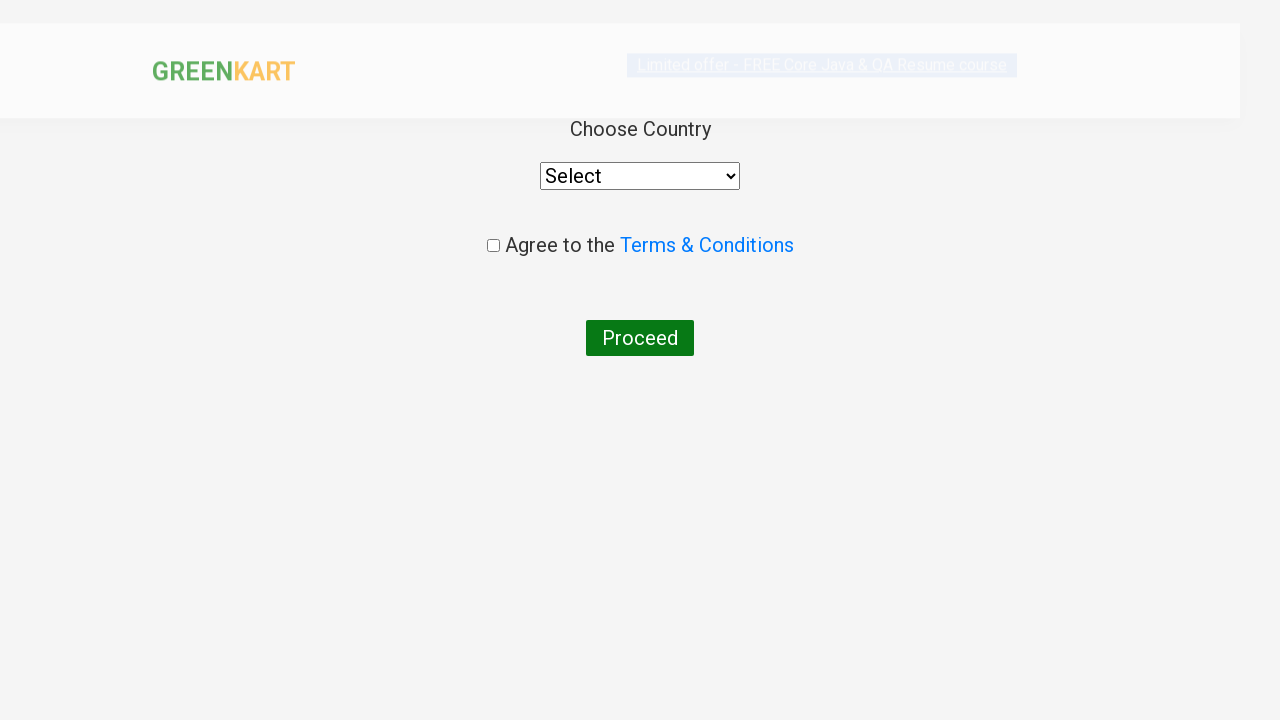

Navigated to country selection page
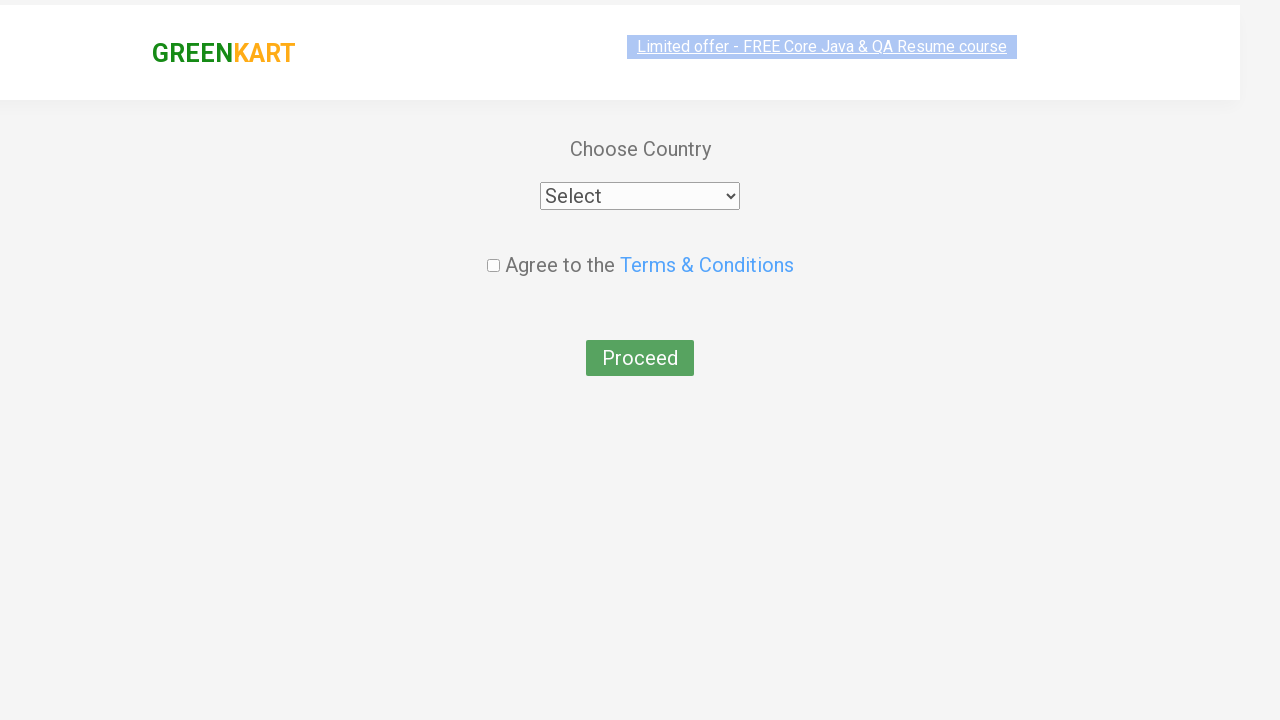

Checked Terms & Conditions checkbox at (493, 246) on input.chkAgree
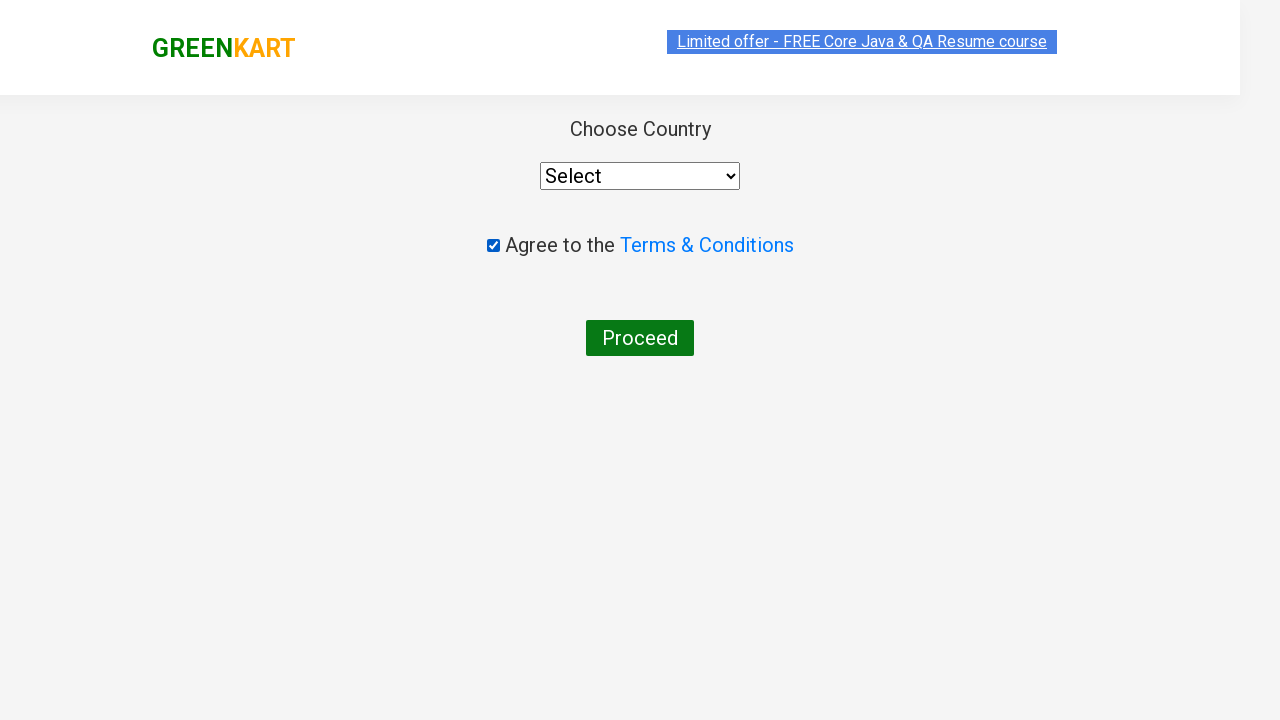

Clicked Proceed button to finalize order at (640, 338) on button:has-text('Proceed')
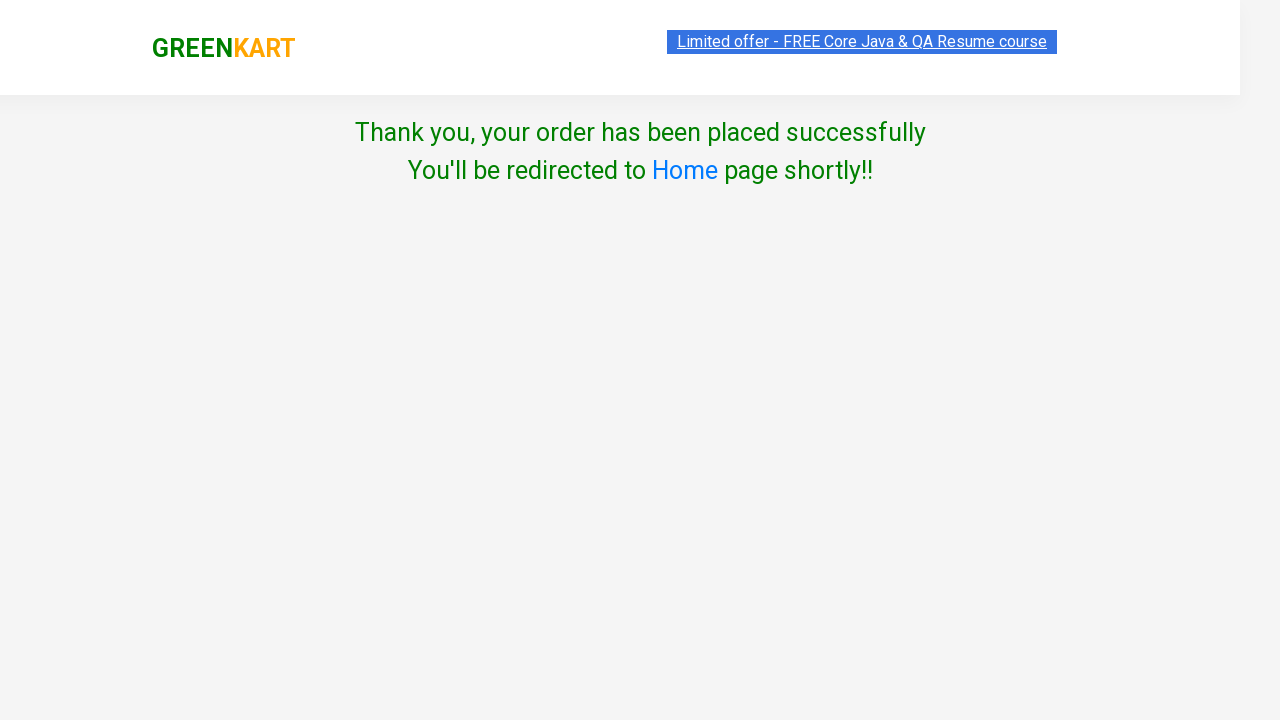

Order success message displayed: 'Thank you, your order has been placed successfully'
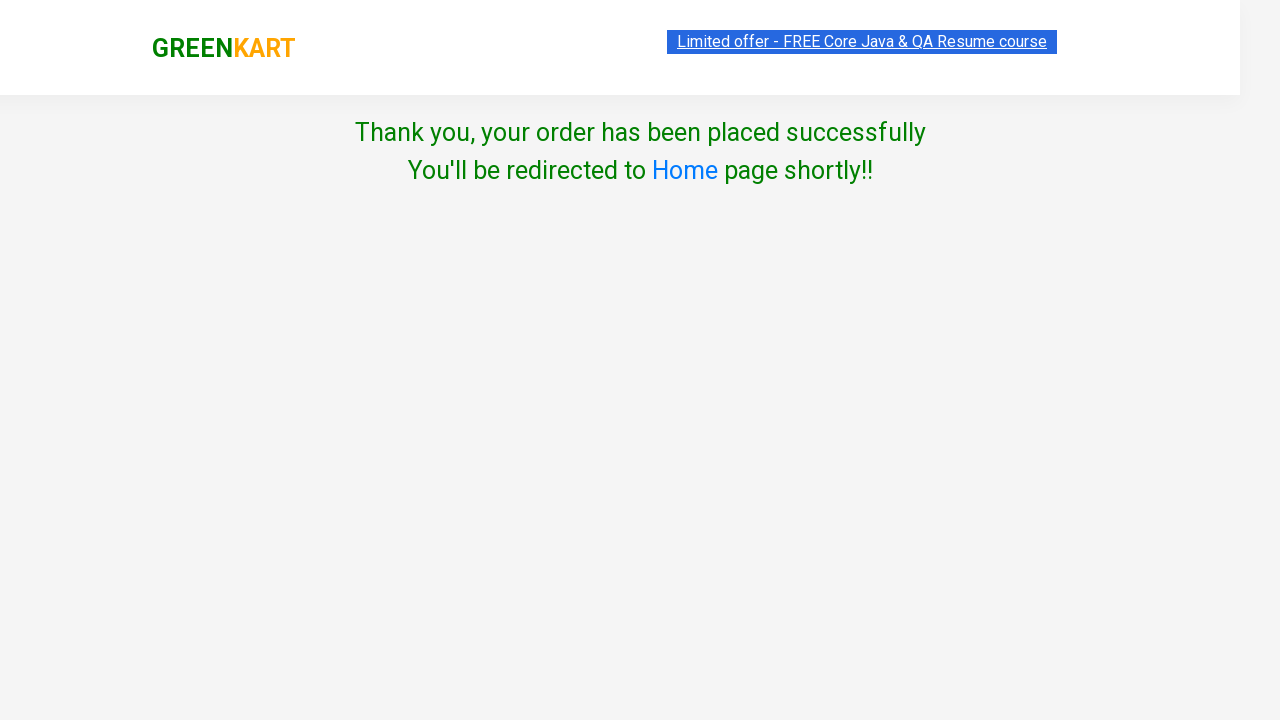

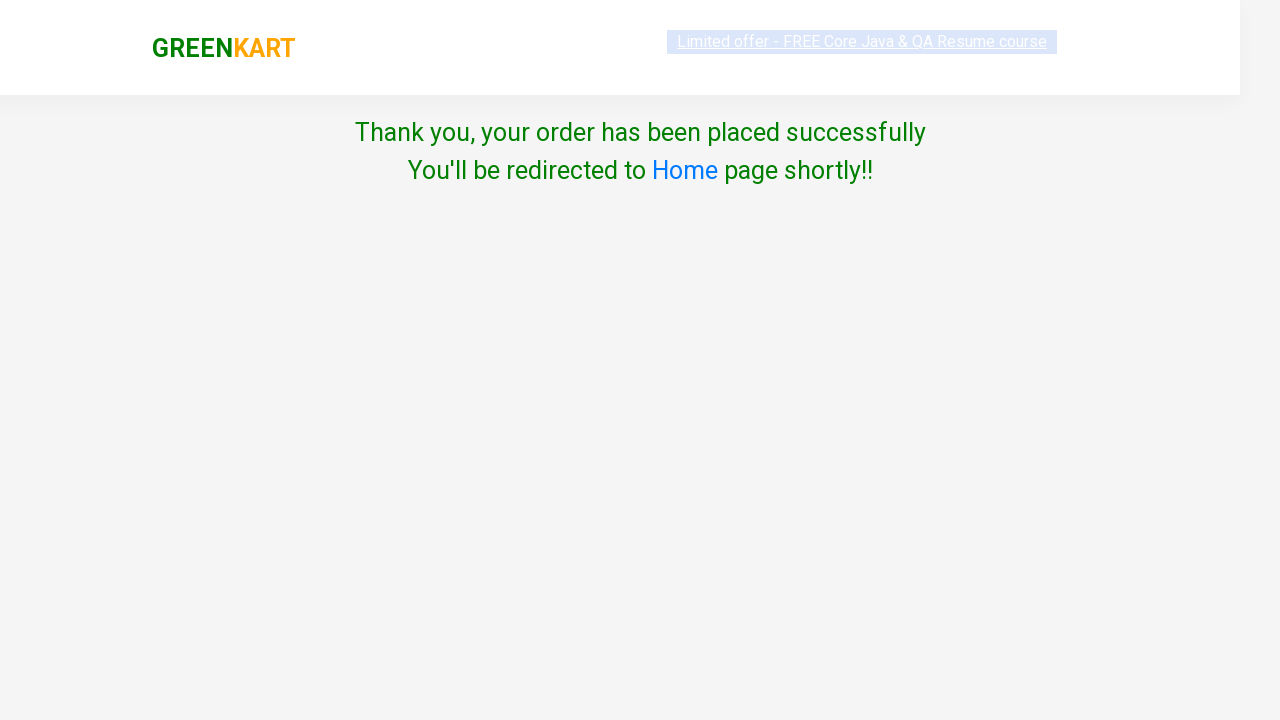